Tests nested iframe handling by navigating through multiple frames, entering text in an input field within nested iframes, and switching back to the main content

Starting URL: https://demo.automationtesting.in/Frames.html

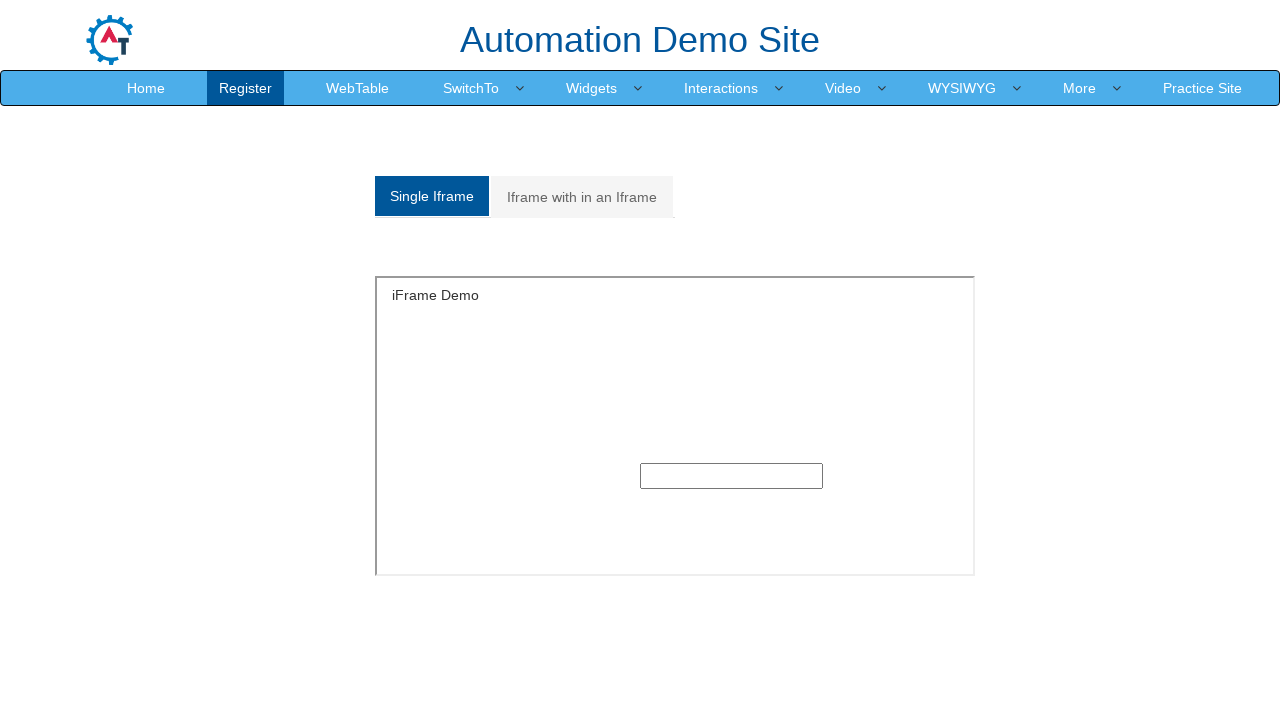

Clicked on 'Iframe with in an Iframe' link at (582, 197) on text='Iframe with in an Iframe'
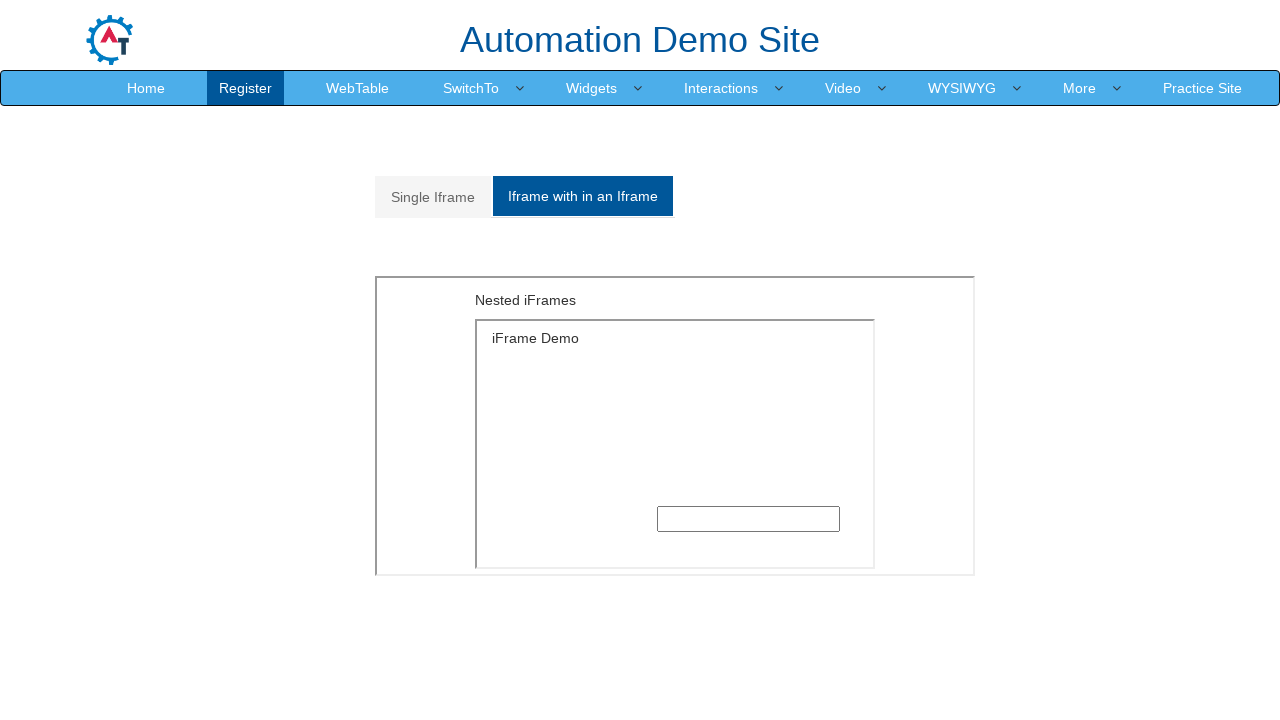

Waited for outer frame to load
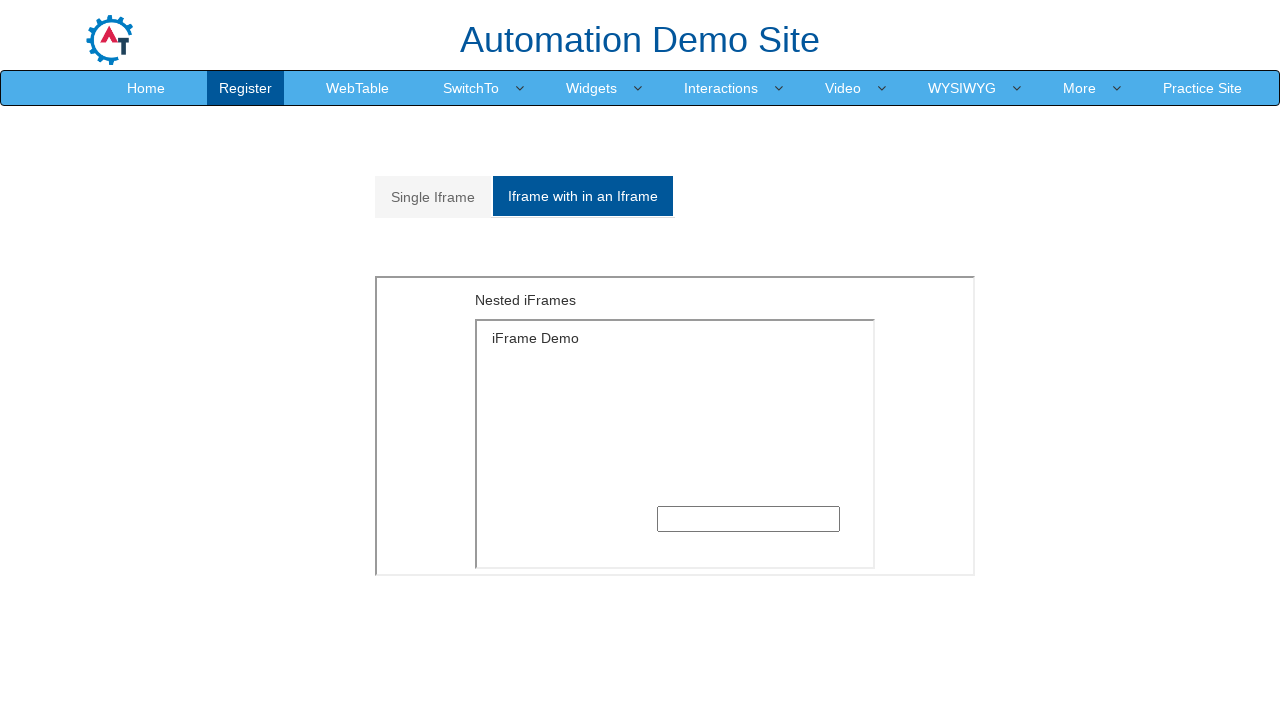

Located outer frame with src='MultipleFrames.html'
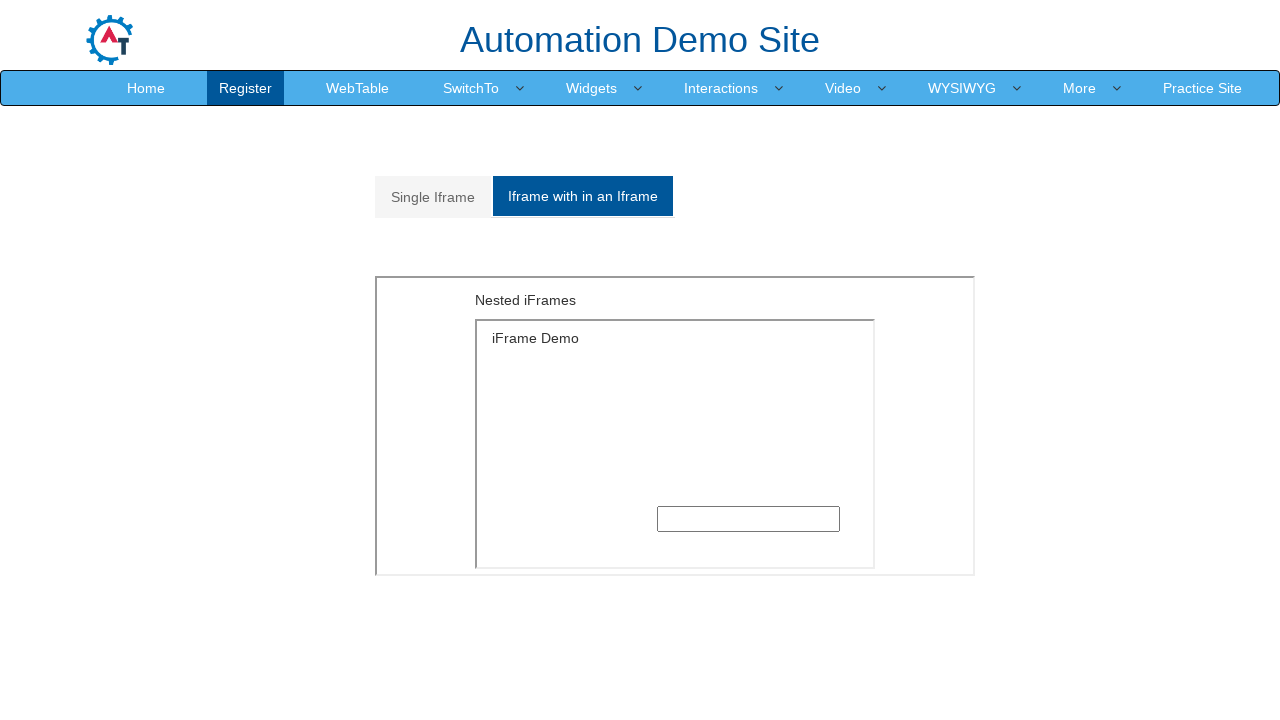

Located inner frame with src='SingleFrame.html' within outer frame
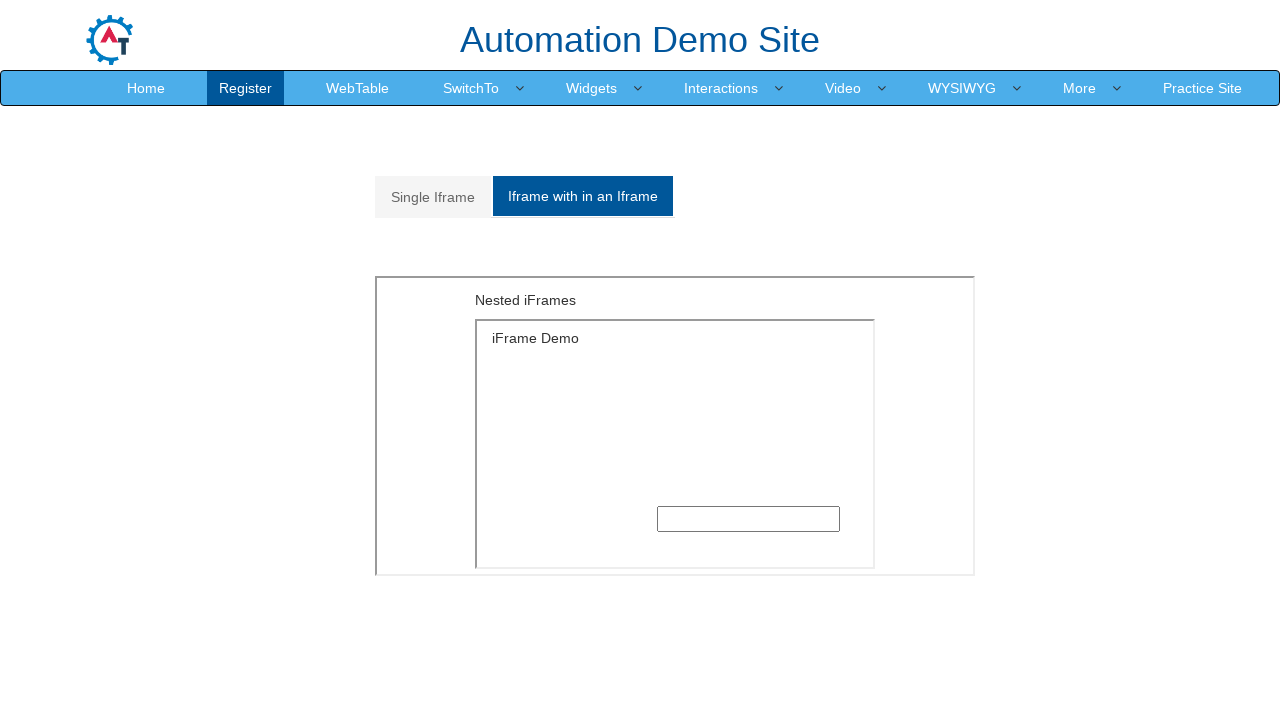

Filled text input field in nested iframe with 'Selenium' on iframe[src='MultipleFrames.html'] >> internal:control=enter-frame >> iframe[src=
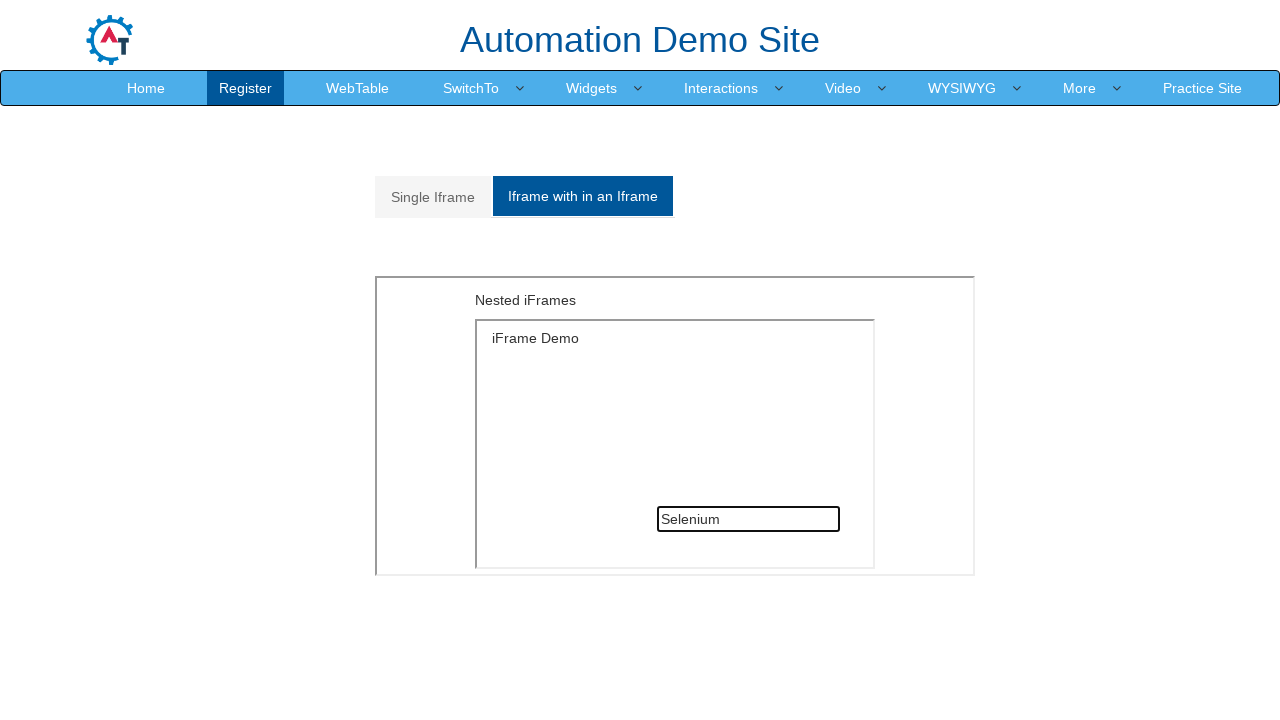

Clicked on 'Single Iframe' link to return to main content at (433, 197) on text='Single Iframe'
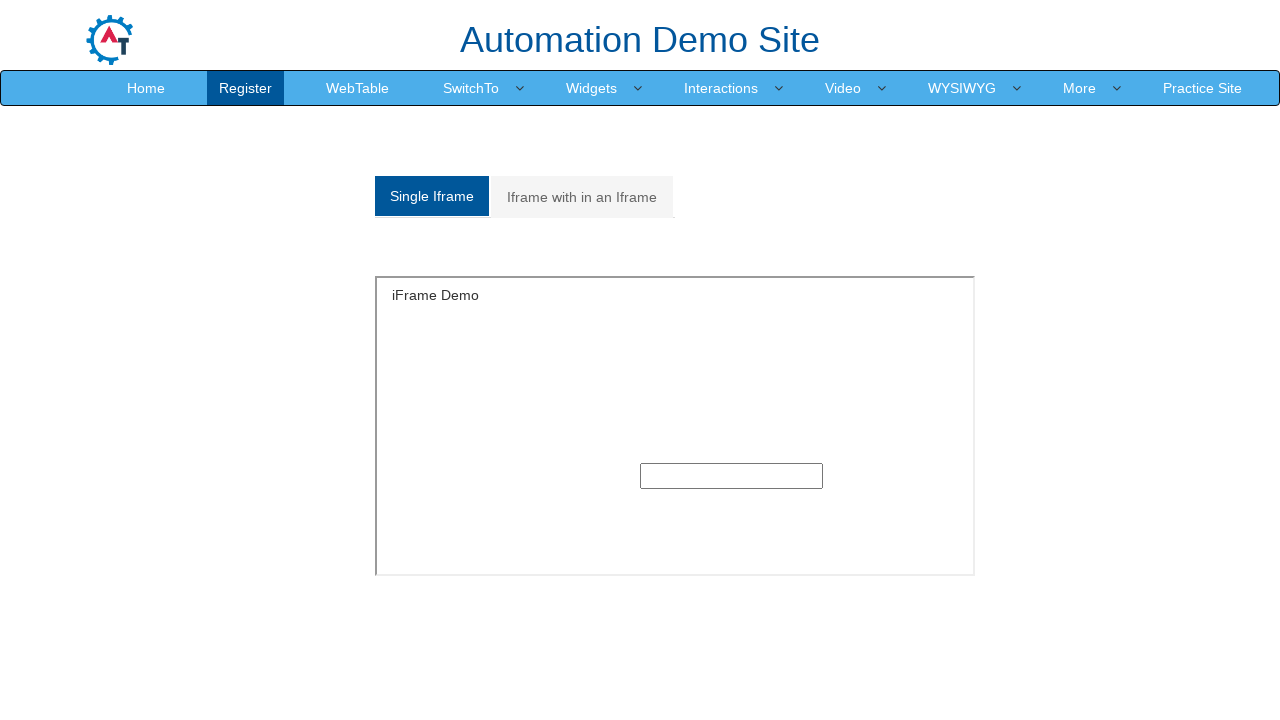

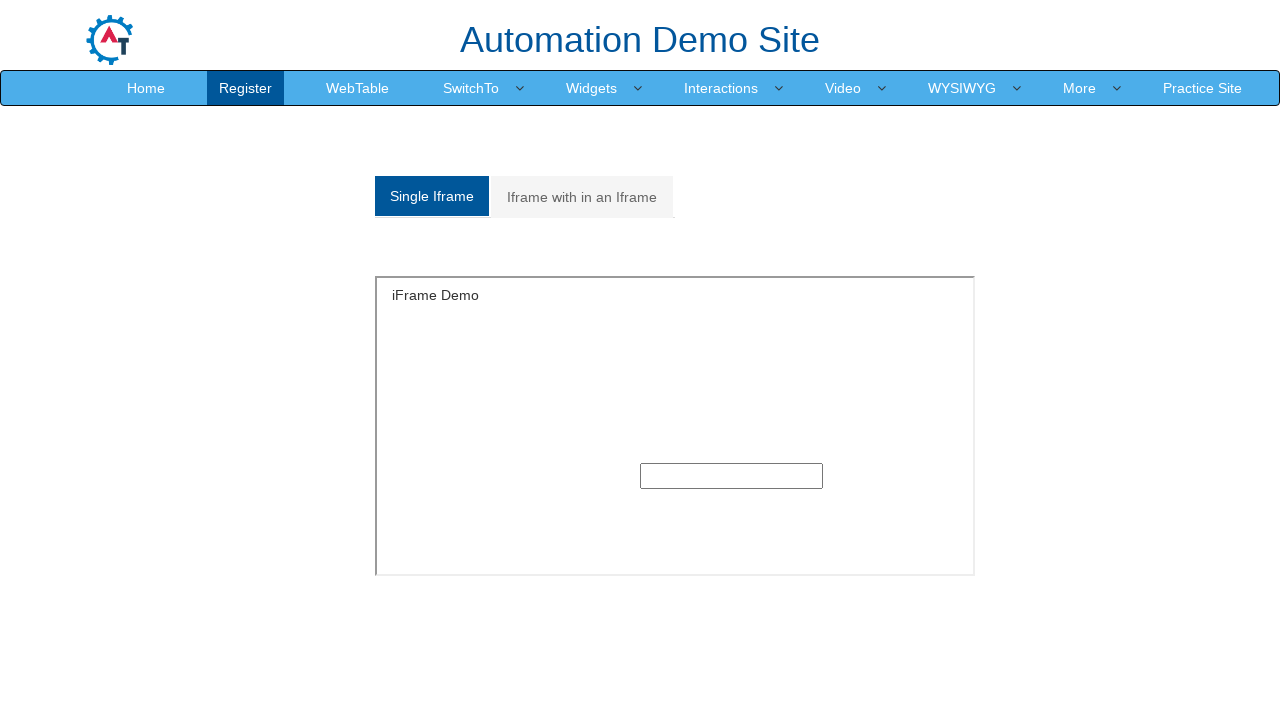